Tests registration form by filling out personal information fields including name, address, email, phone, gender, hobbies, and skills dropdown selection

Starting URL: http://demo.automationtesting.in/Register.html

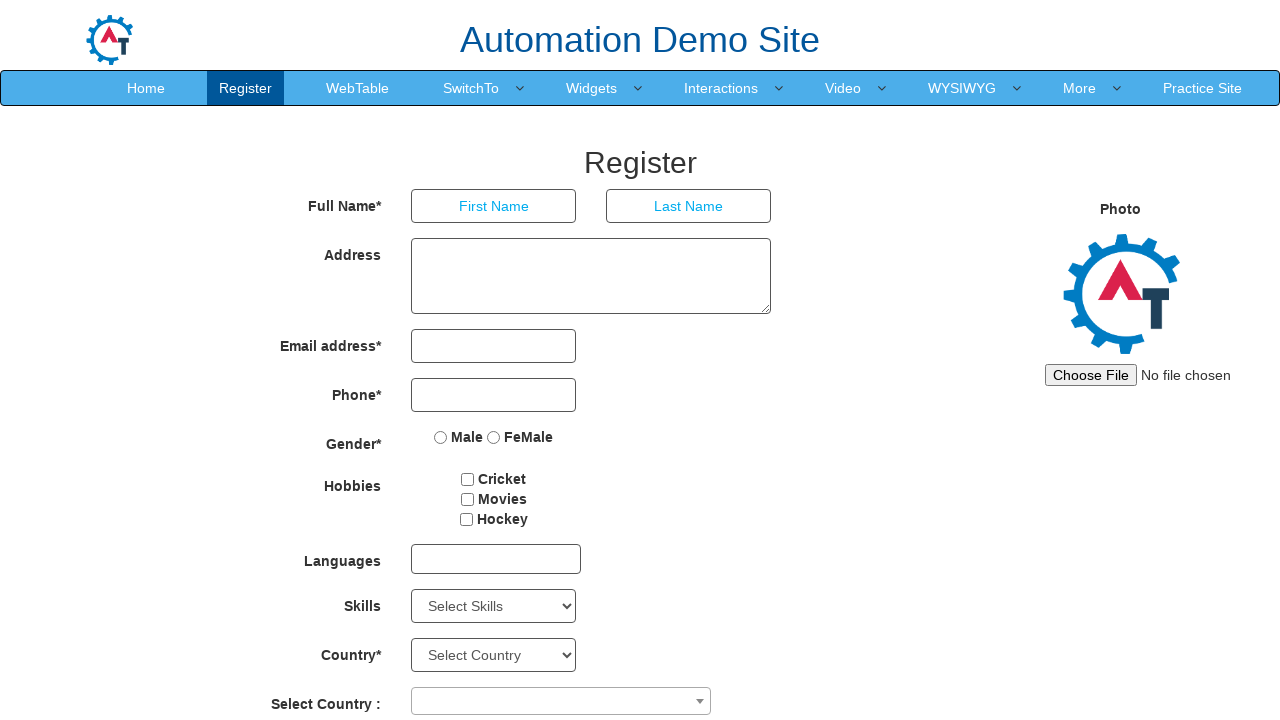

Filled first name field with 'Ubong' on //input[@placeholder='First Name']
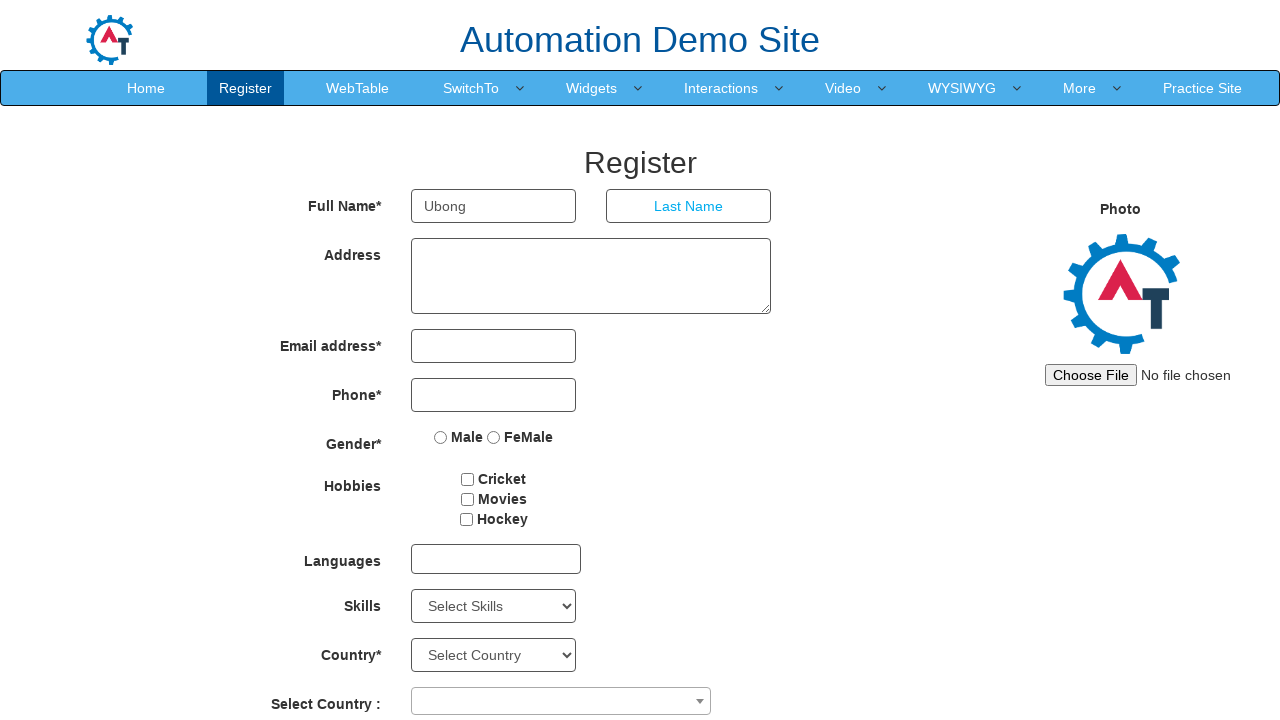

Filled last name field with 'Udoakaebe' on //input[@placeholder='Last Name']
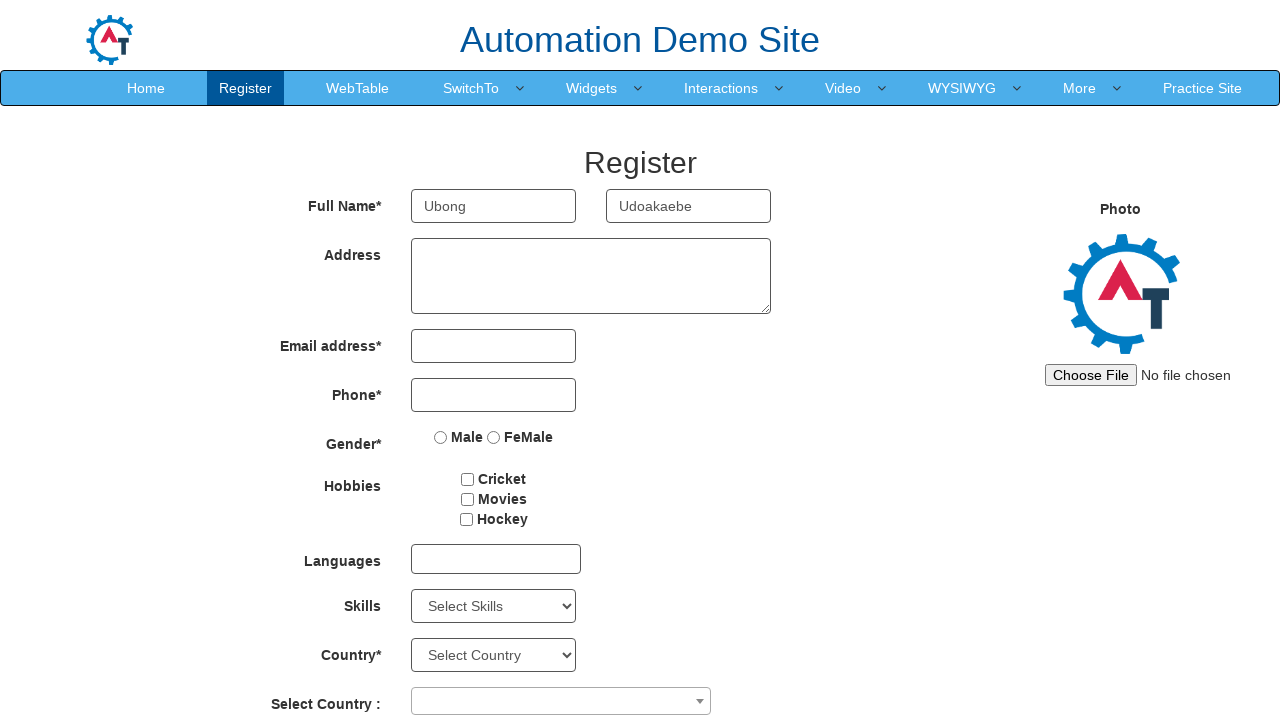

Filled address field with '#108 Idoro Road, Uyo, Akwa Ibom State' on //textarea[@ng-model='Adress']
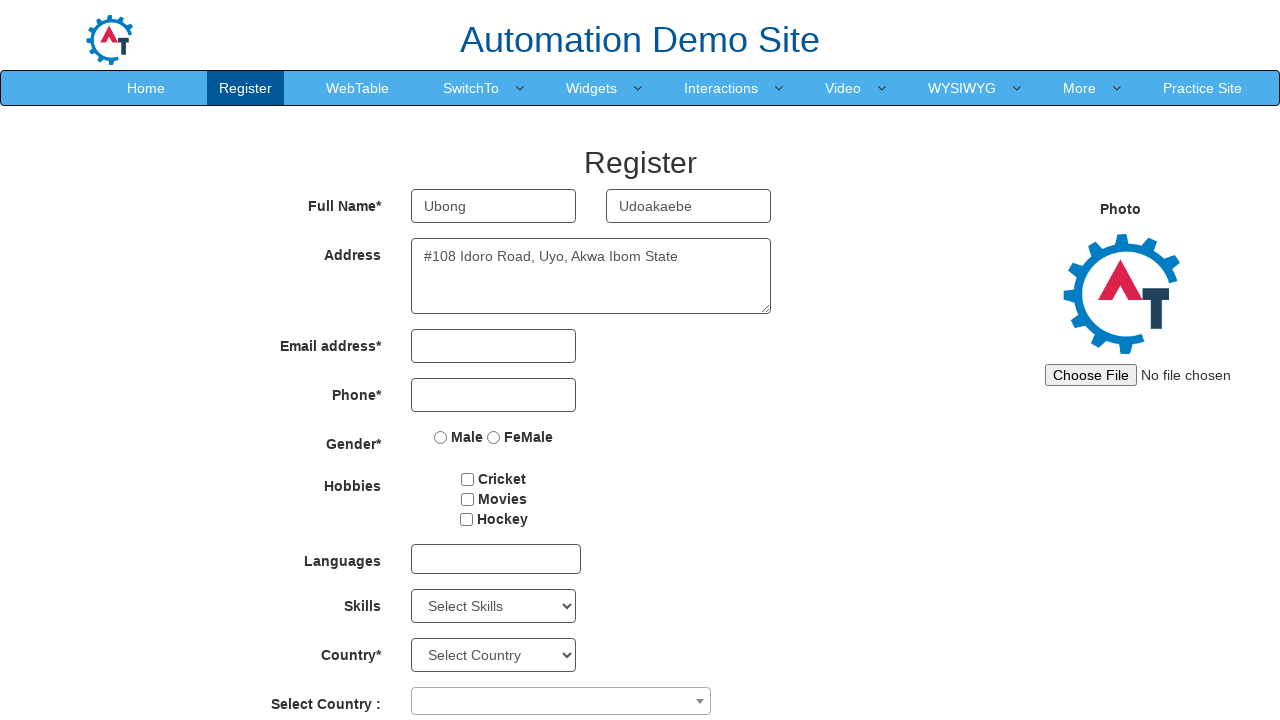

Filled email field with 'ubongebe@gmail.com' on //input[@type='email']
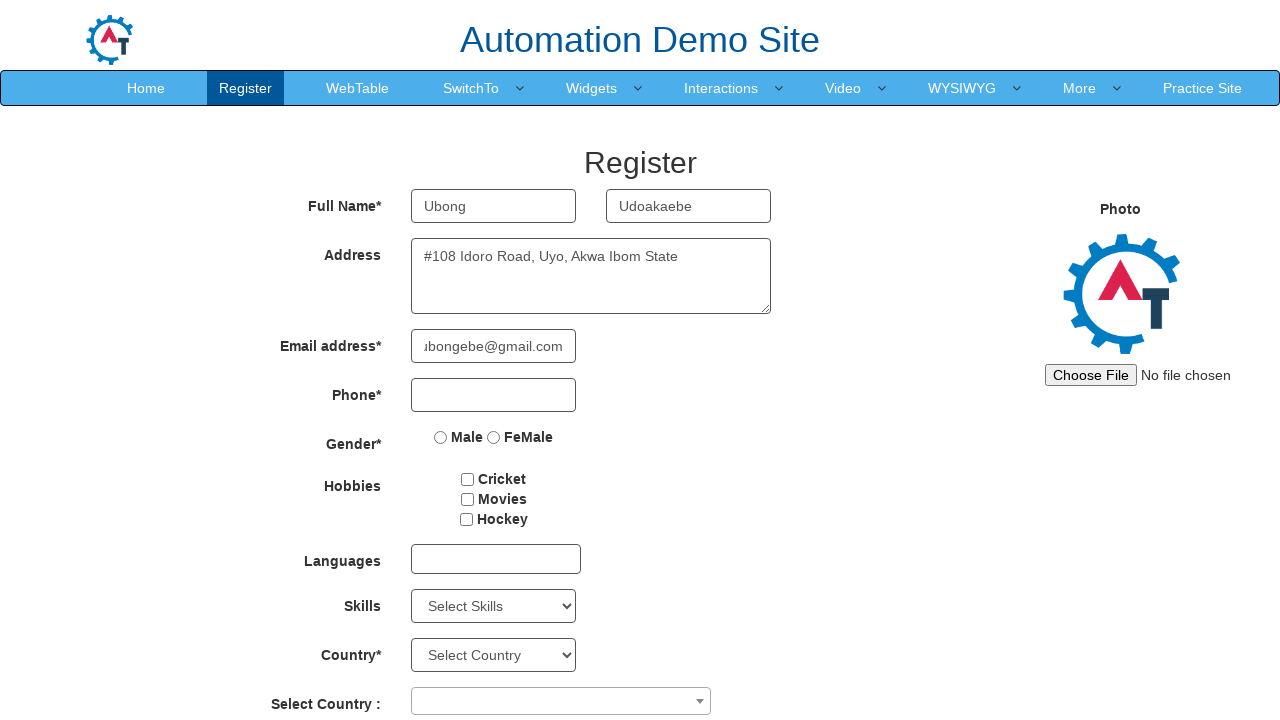

Filled phone number field with '08065193093' on //input[@type='tel']
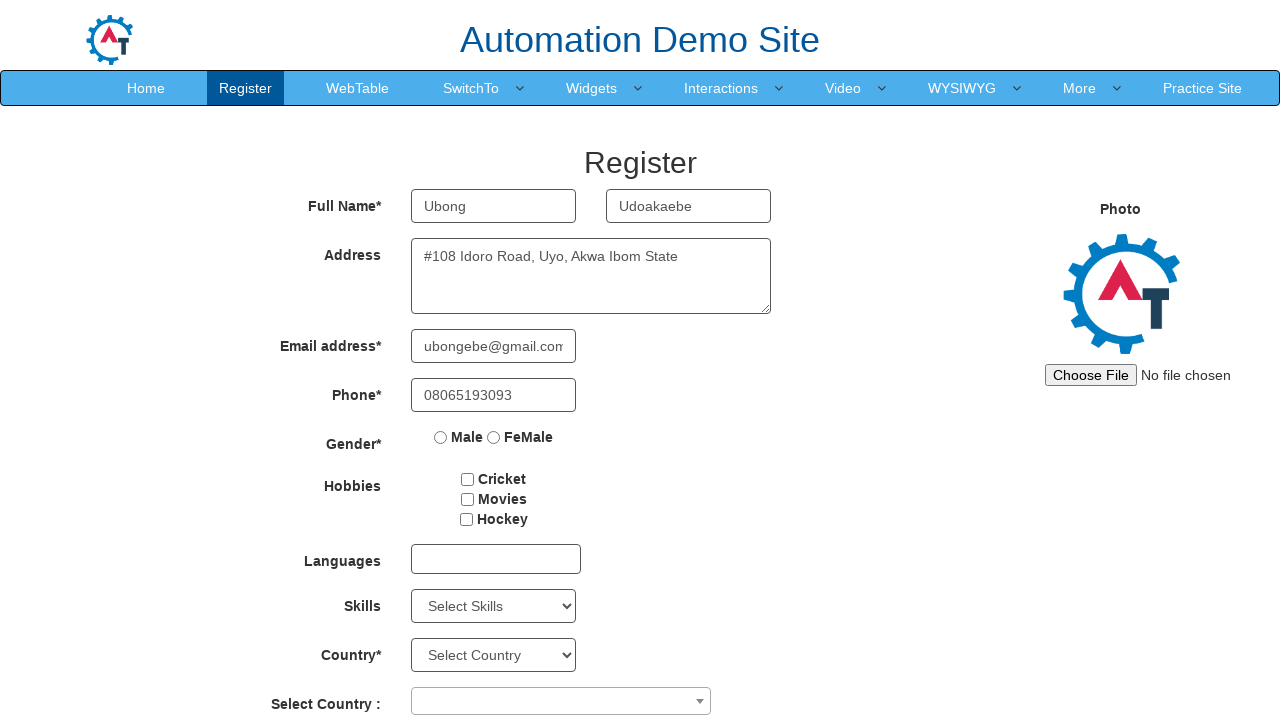

Selected 'Male' gender option at (441, 437) on input[name='radiooptions'][value='Male']
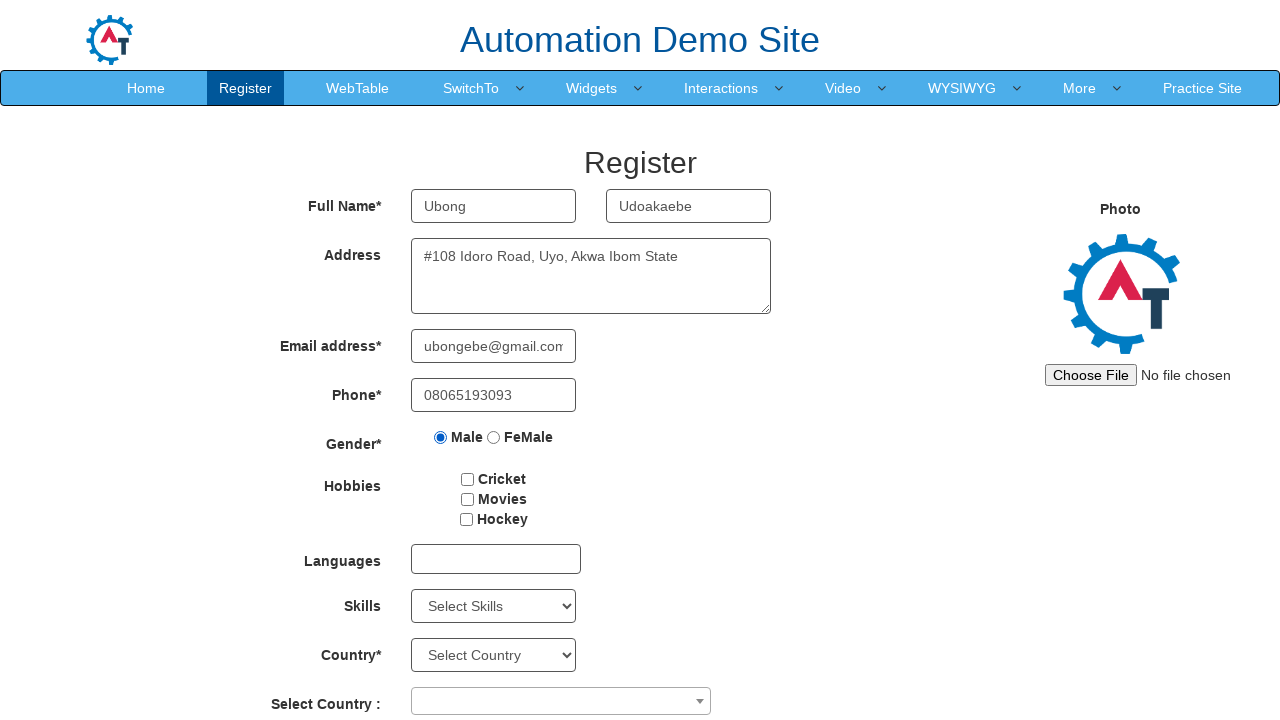

Selected 'Cricket' hobby checkbox at (468, 479) on #checkbox1
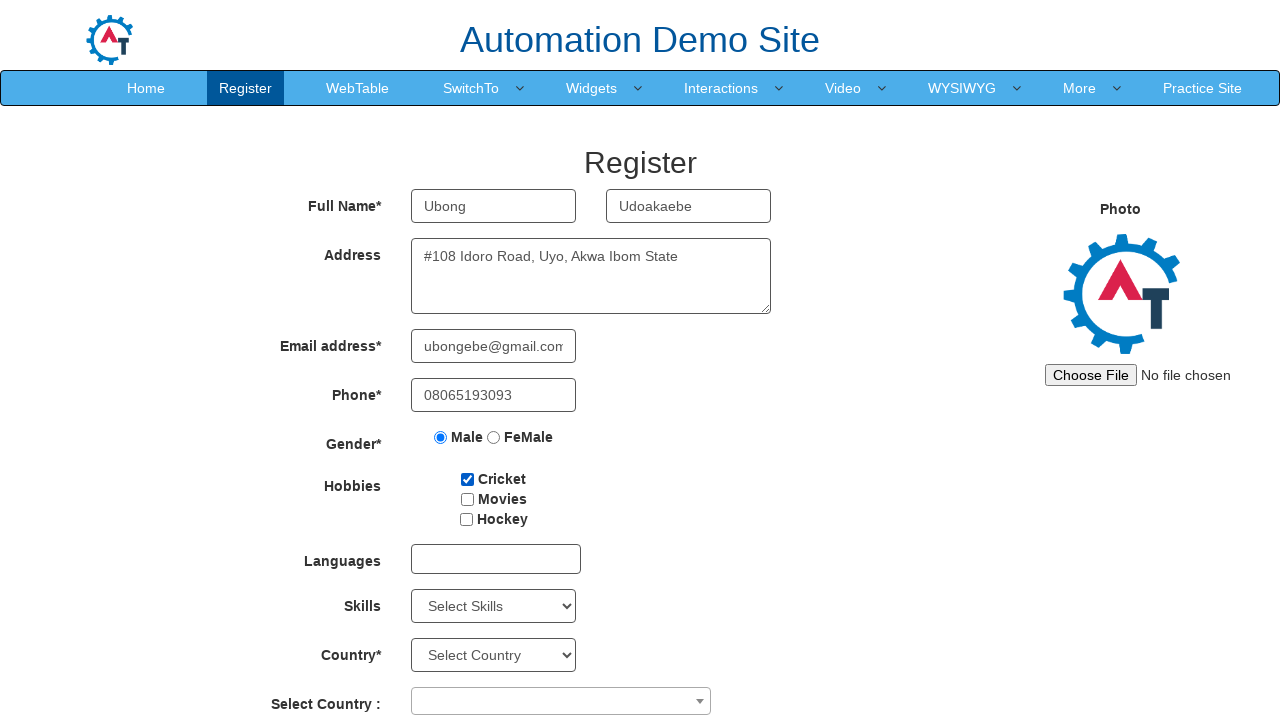

Selected 'Movies' hobby checkbox at (467, 499) on #checkbox2
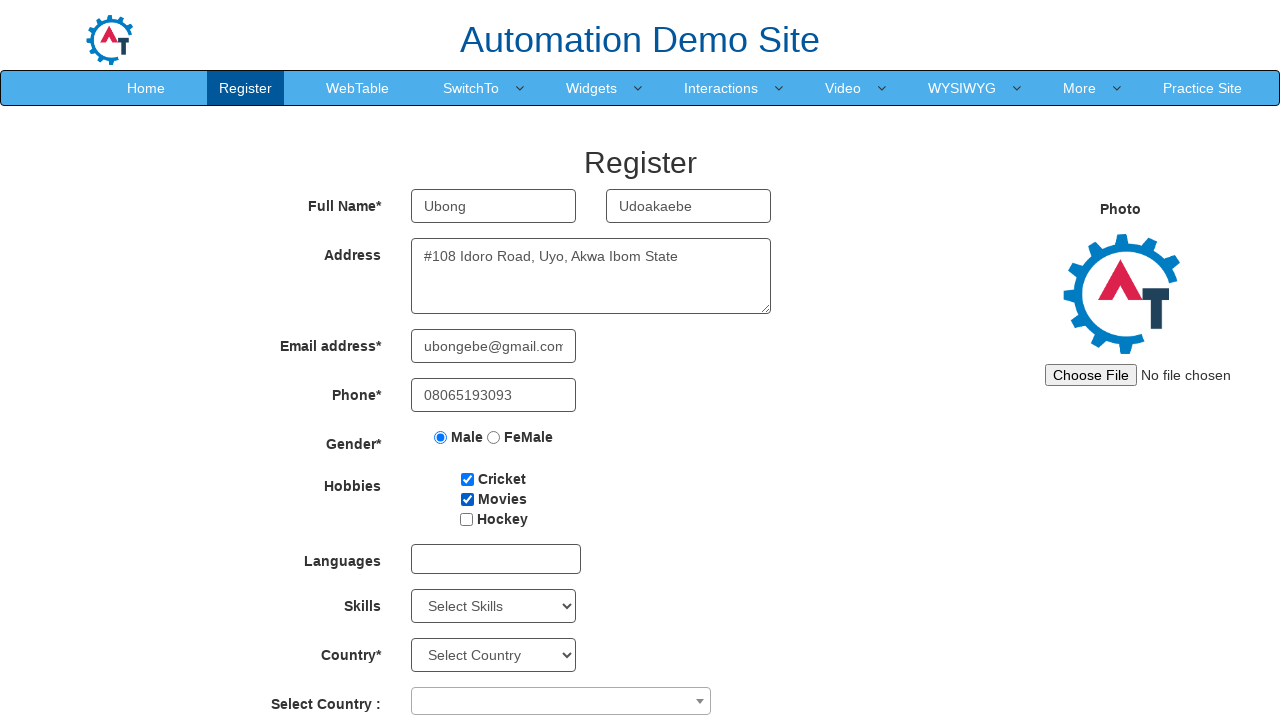

Selected 'Hockey' hobby checkbox at (466, 519) on #checkbox3
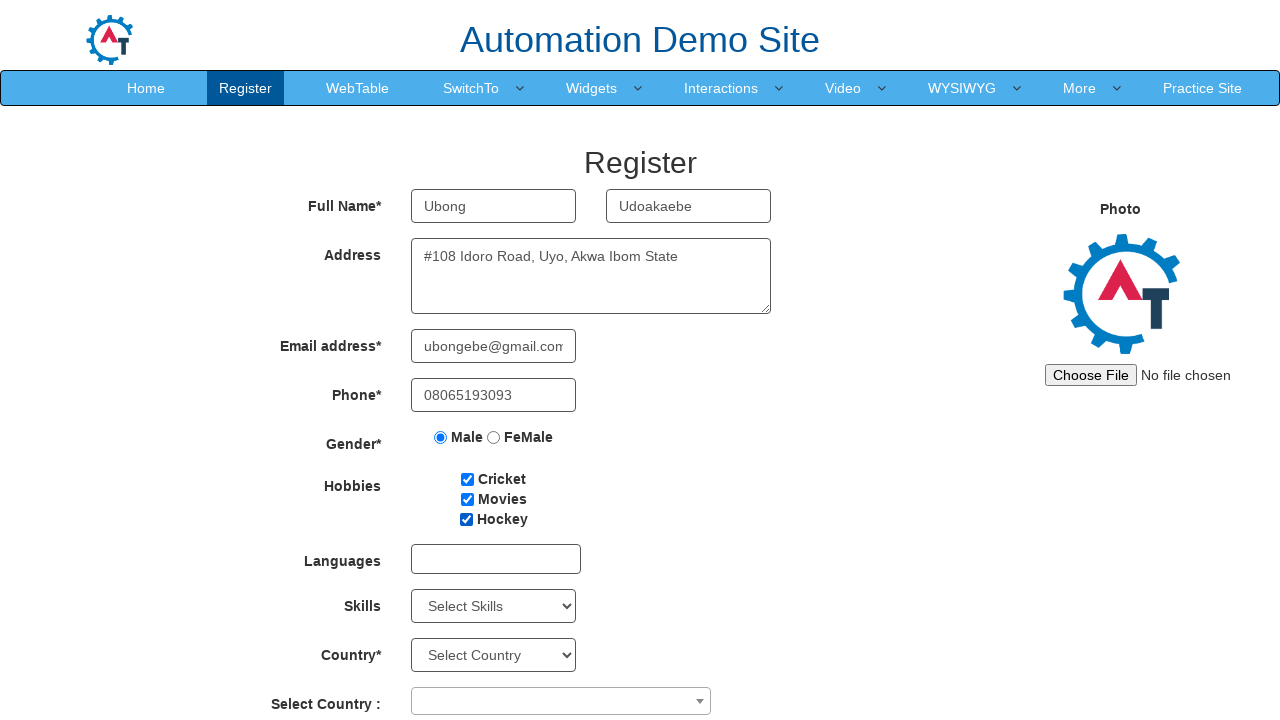

Selected 'Linux' from skills dropdown on #Skills
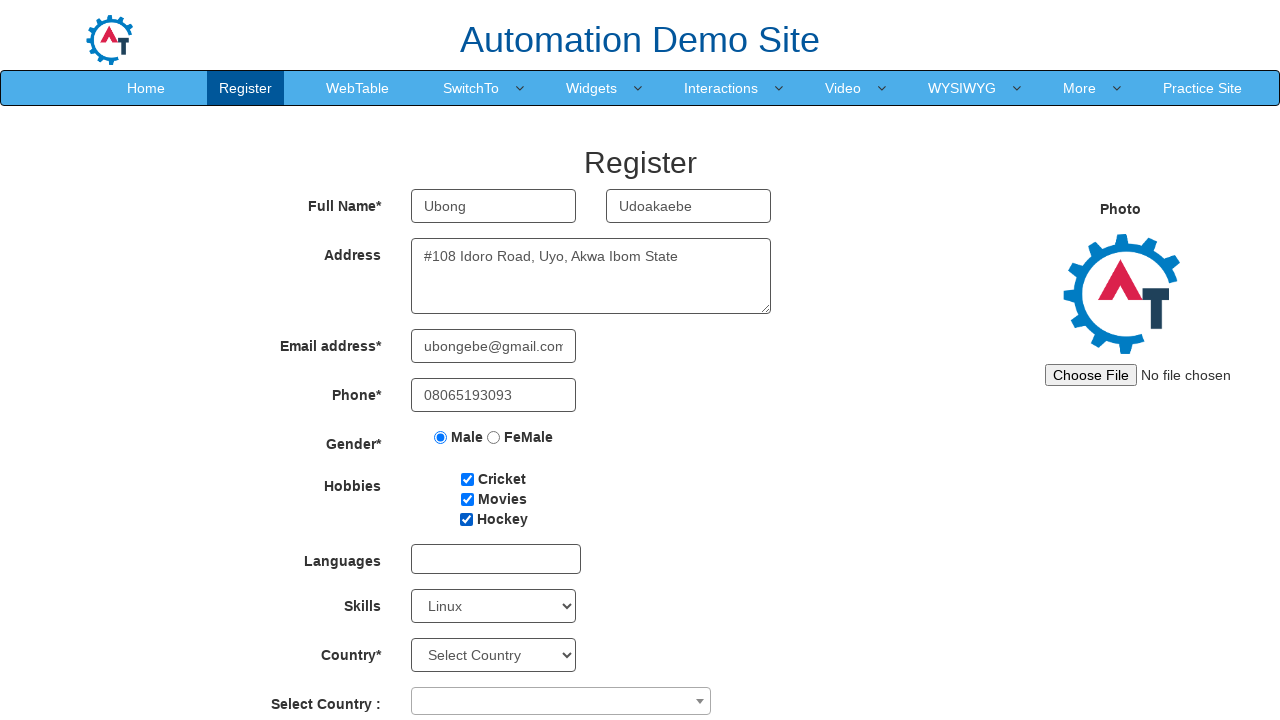

Scrolled submit button into view
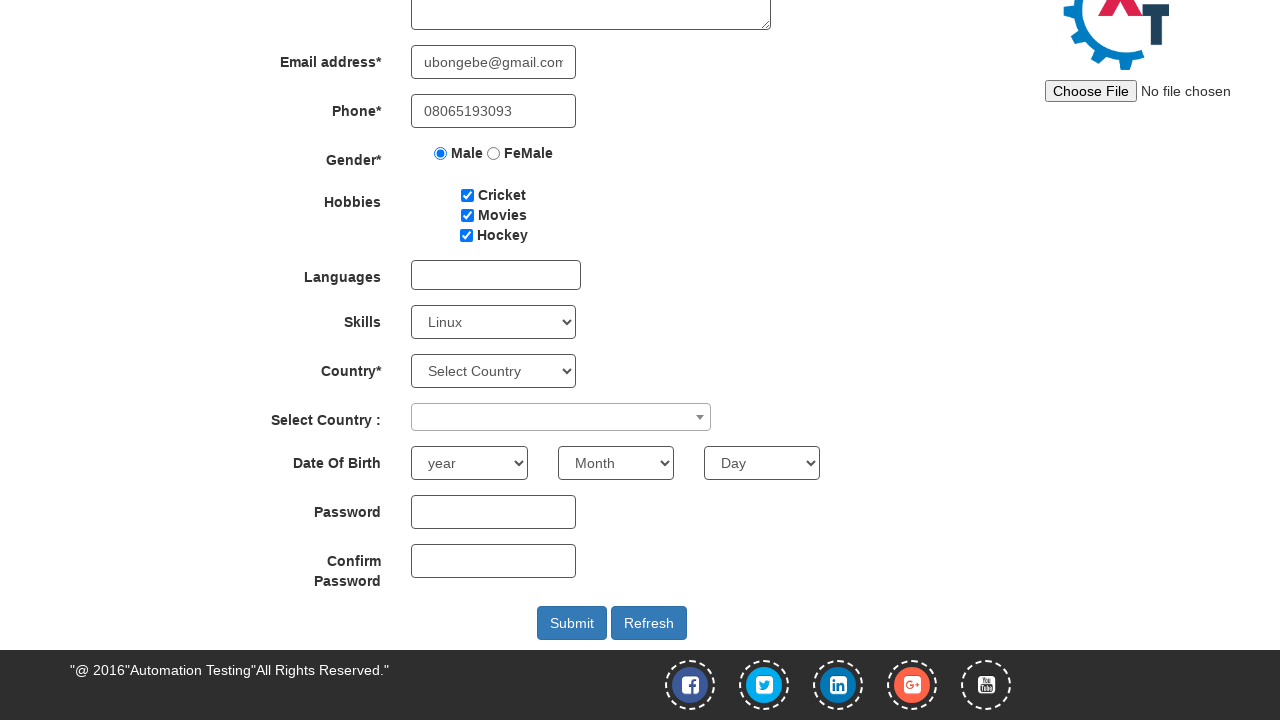

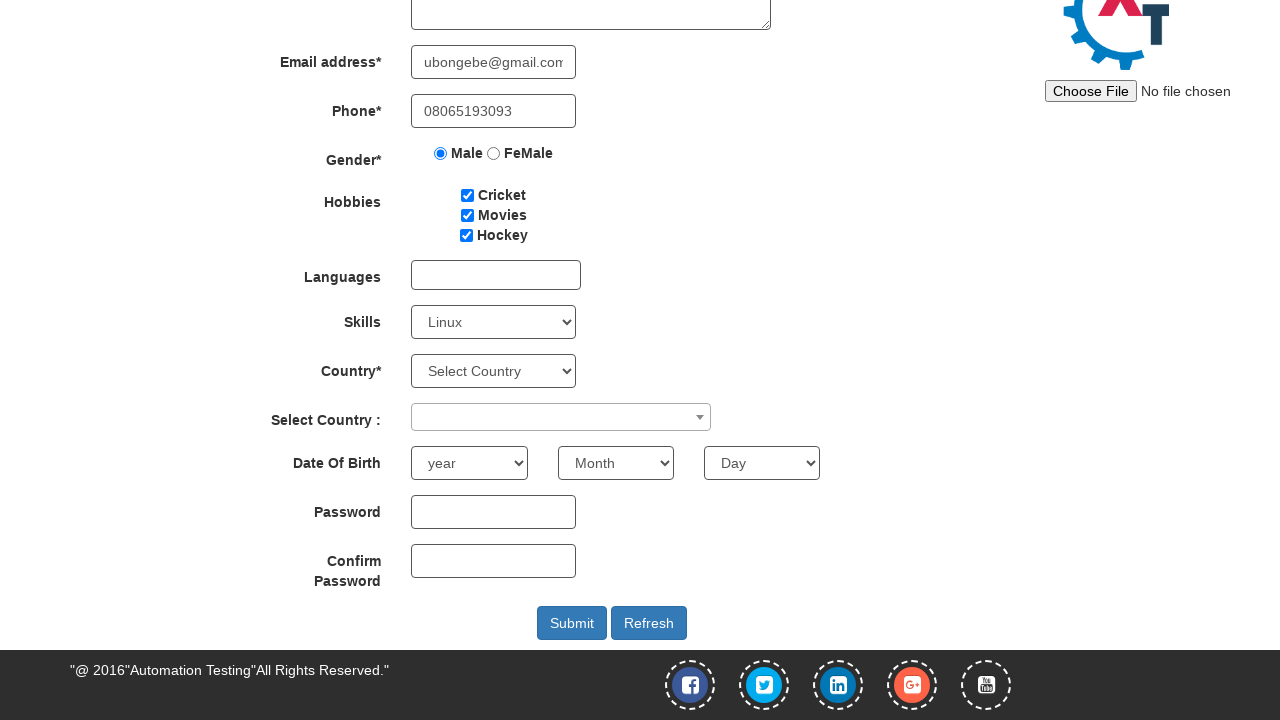